Tests JavaScript alert acceptance by clicking the first alert button, verifying the alert text, accepting it, and verifying the result message

Starting URL: https://the-internet.herokuapp.com/javascript_alerts

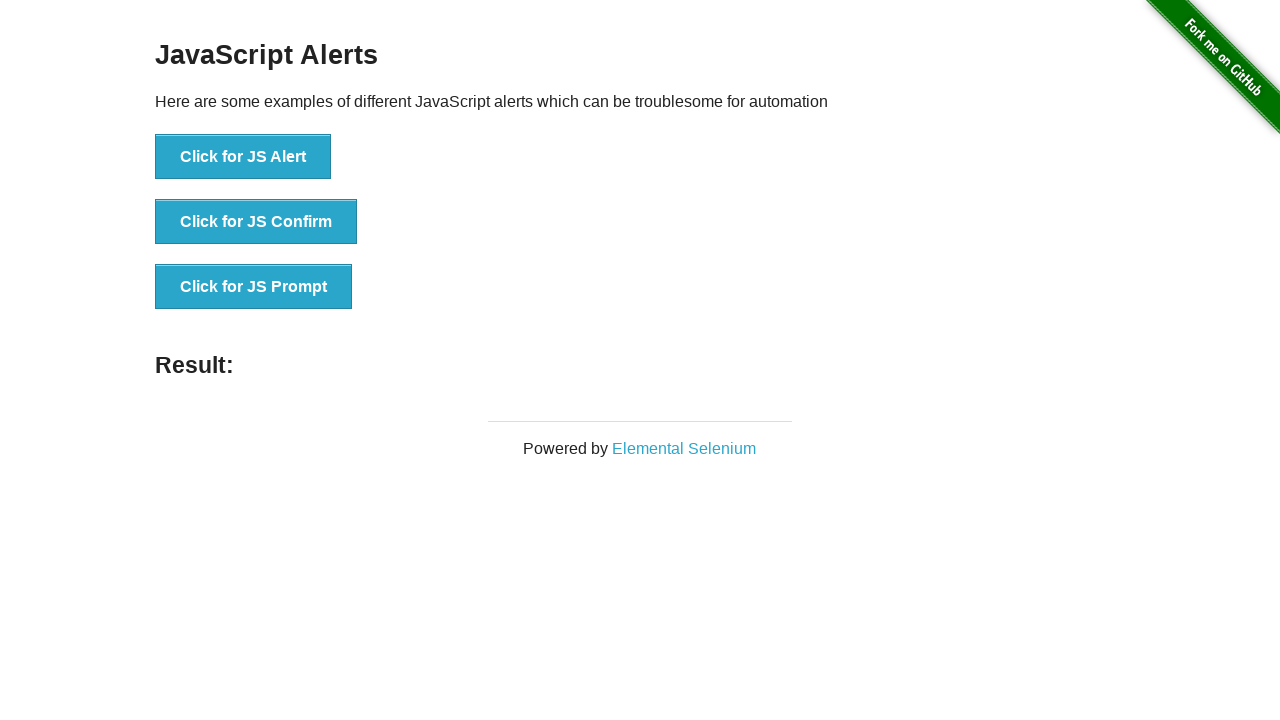

Clicked the JS Alert button at (243, 157) on button[onclick='jsAlert()']
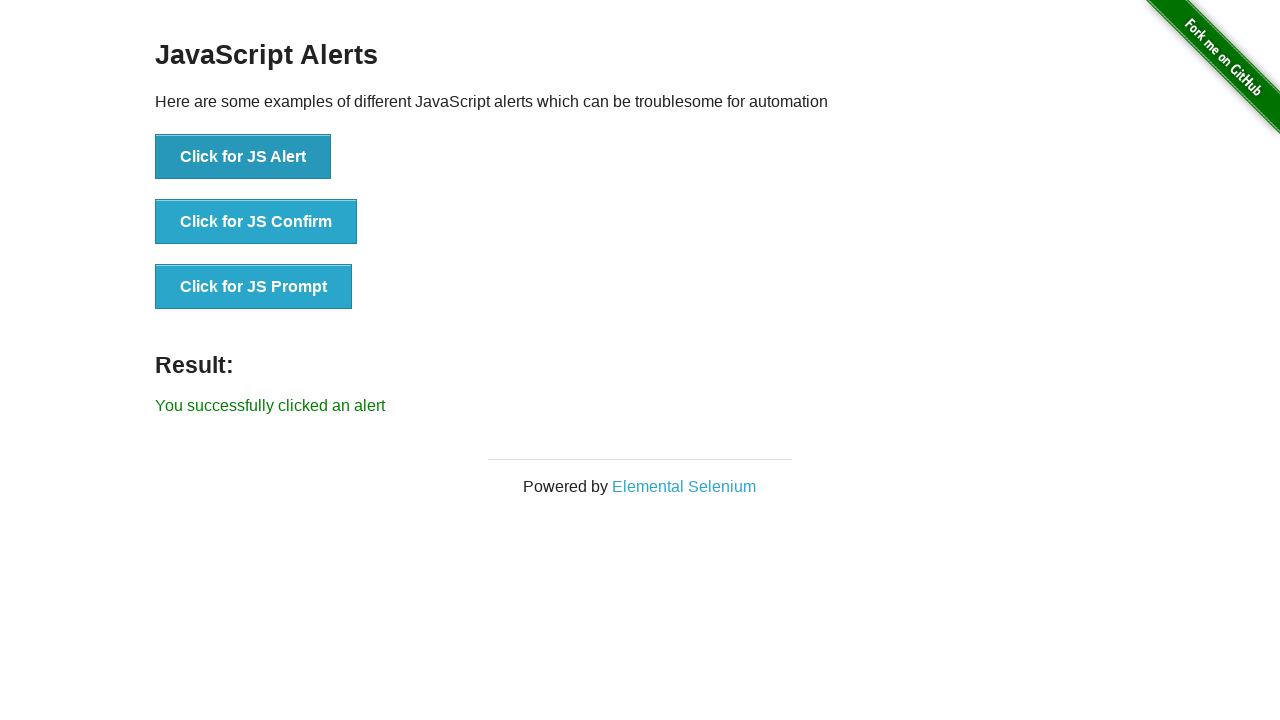

Located alert text element
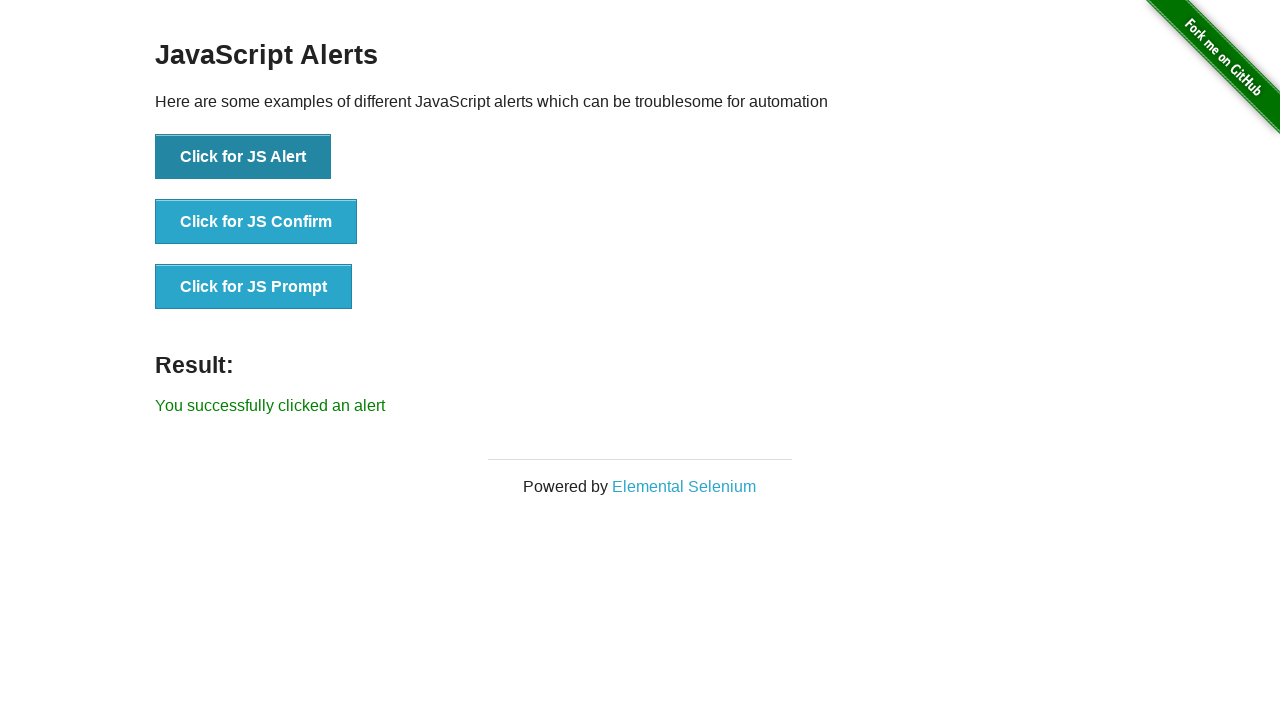

Set up dialog handler to accept alerts with message 'I am a JS Alert'
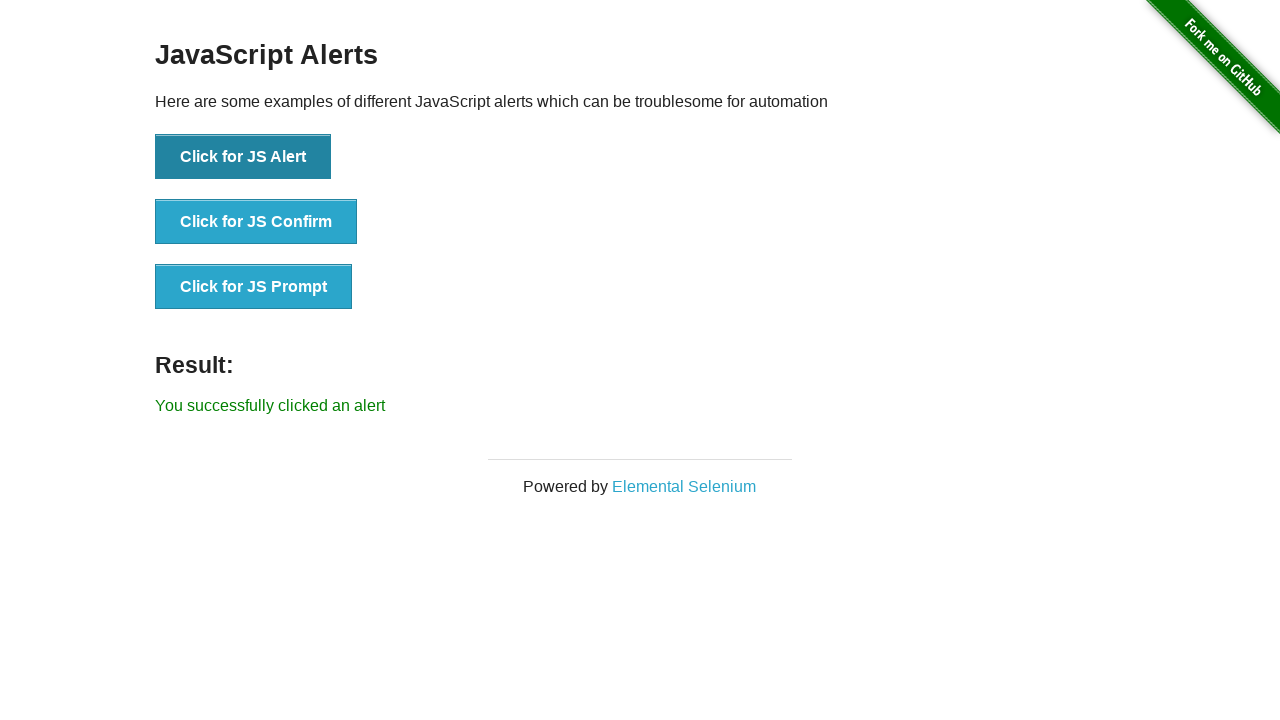

Clicked the JS Alert button again to trigger alert with handler active at (243, 157) on button[onclick='jsAlert()']
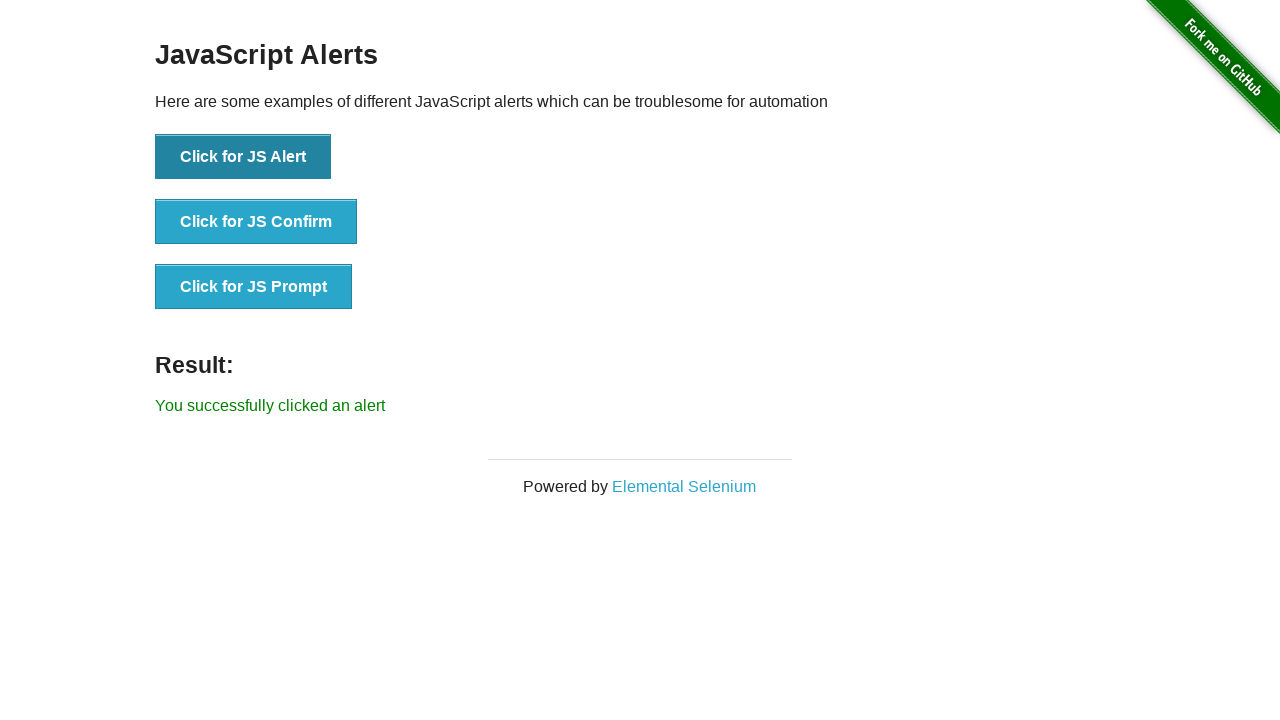

Result message element loaded after alert acceptance
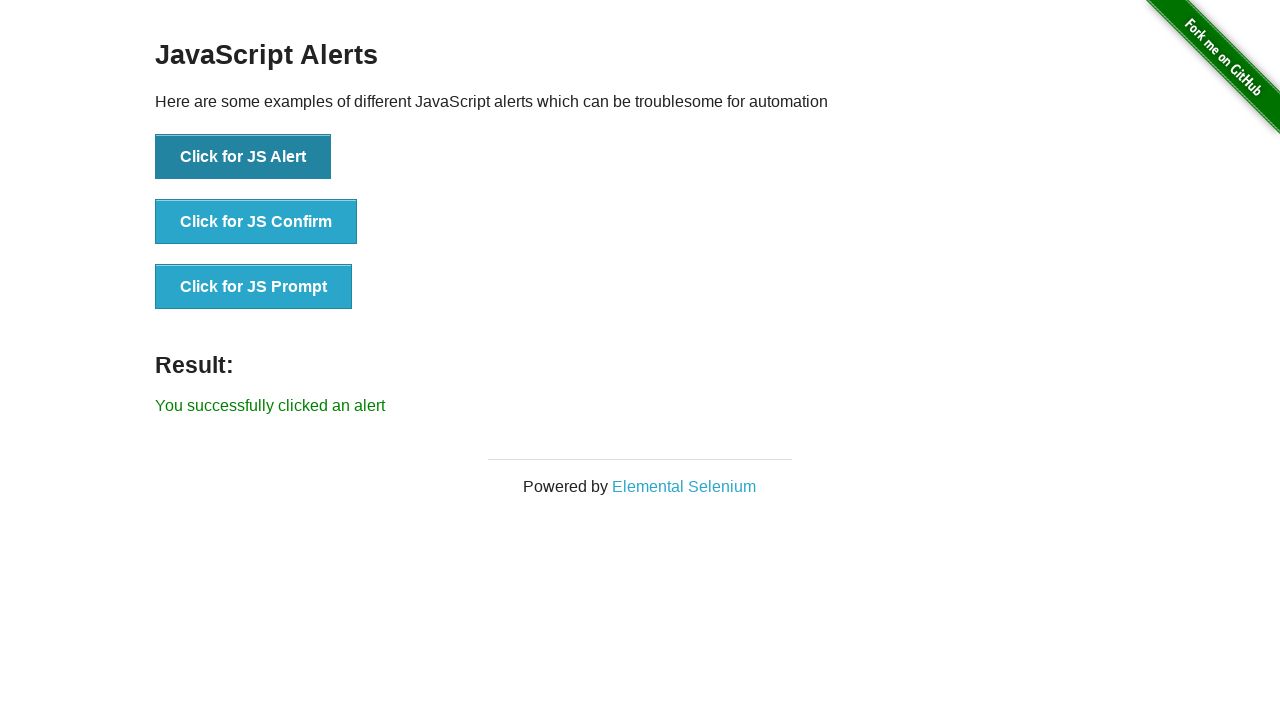

Retrieved result message text content
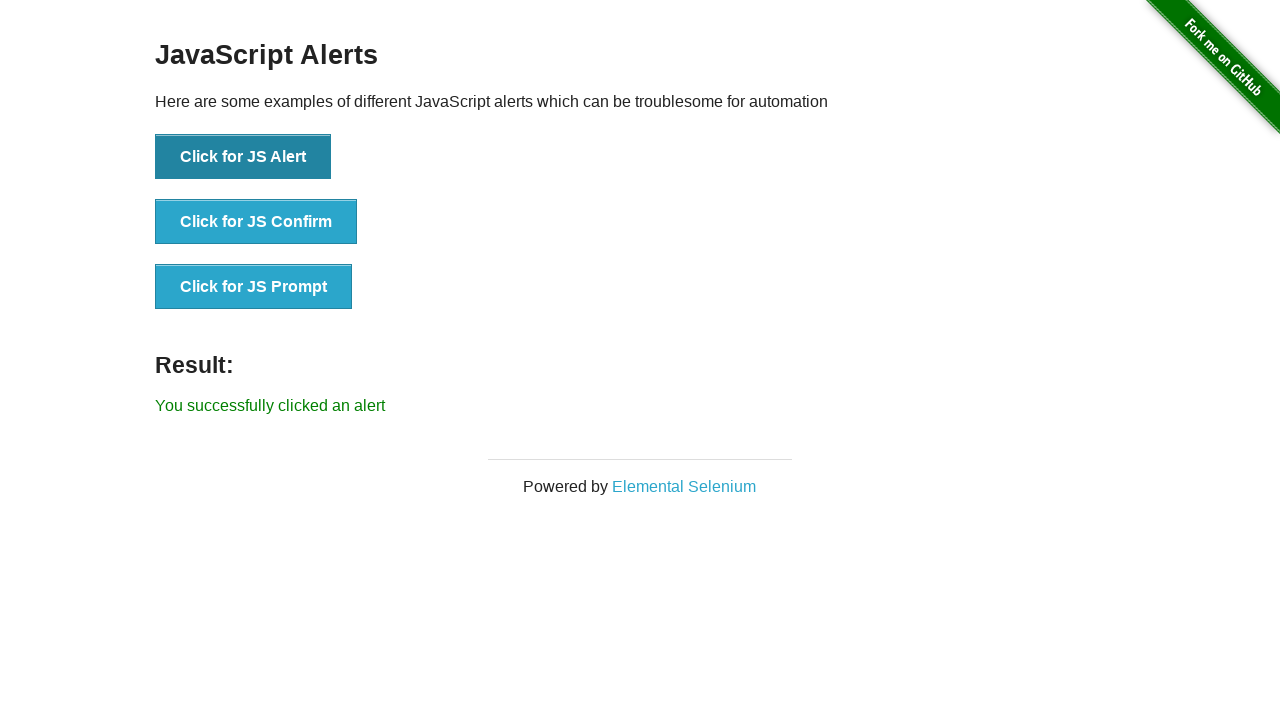

Verified result message is 'You successfully clicked an alert'
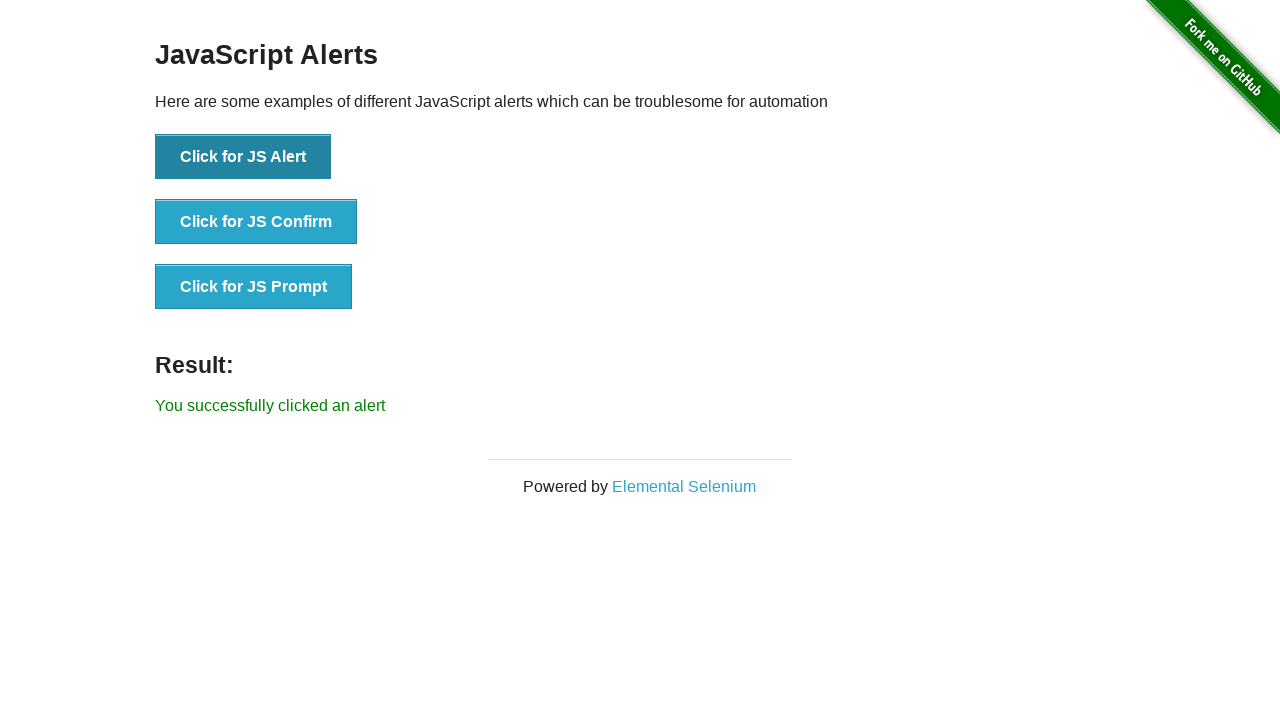

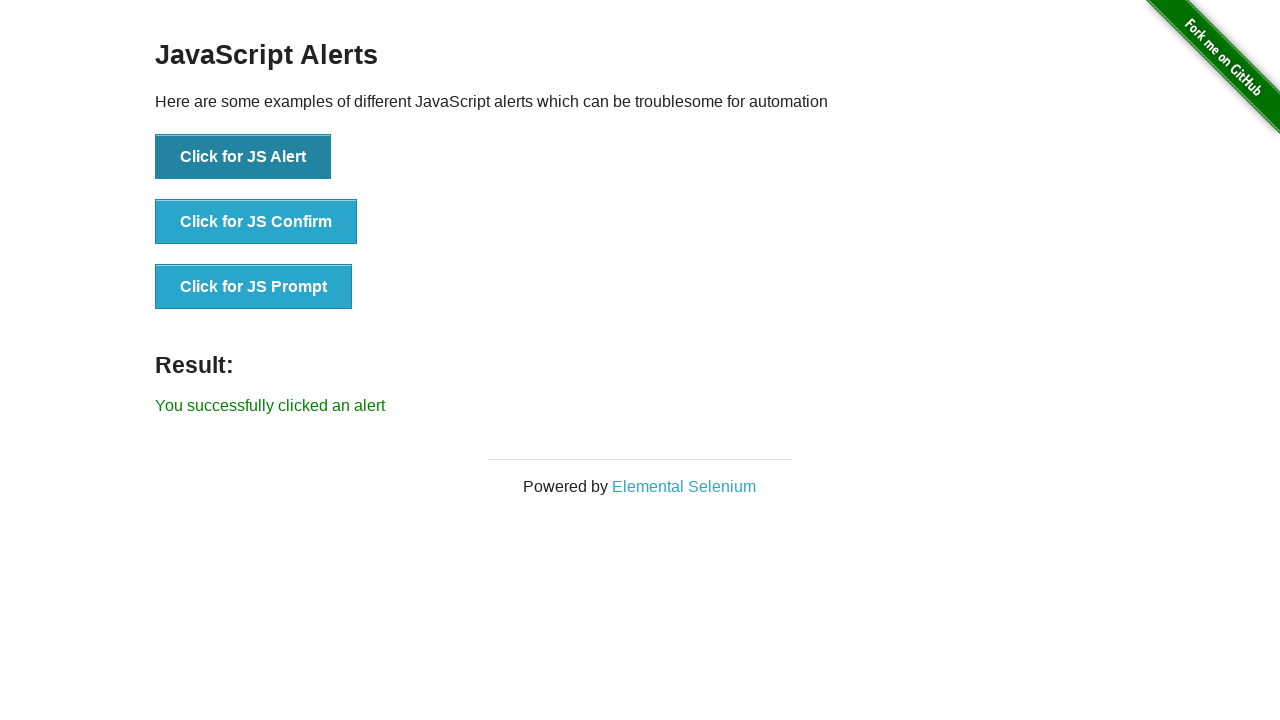